Tests the add-to-cart functionality on demoblaze.com by selecting a Nokia Lumia 1520 product, opening it in a new tab, adding it to the cart, and verifying the product appears in the cart.

Starting URL: https://www.demoblaze.com/index.html

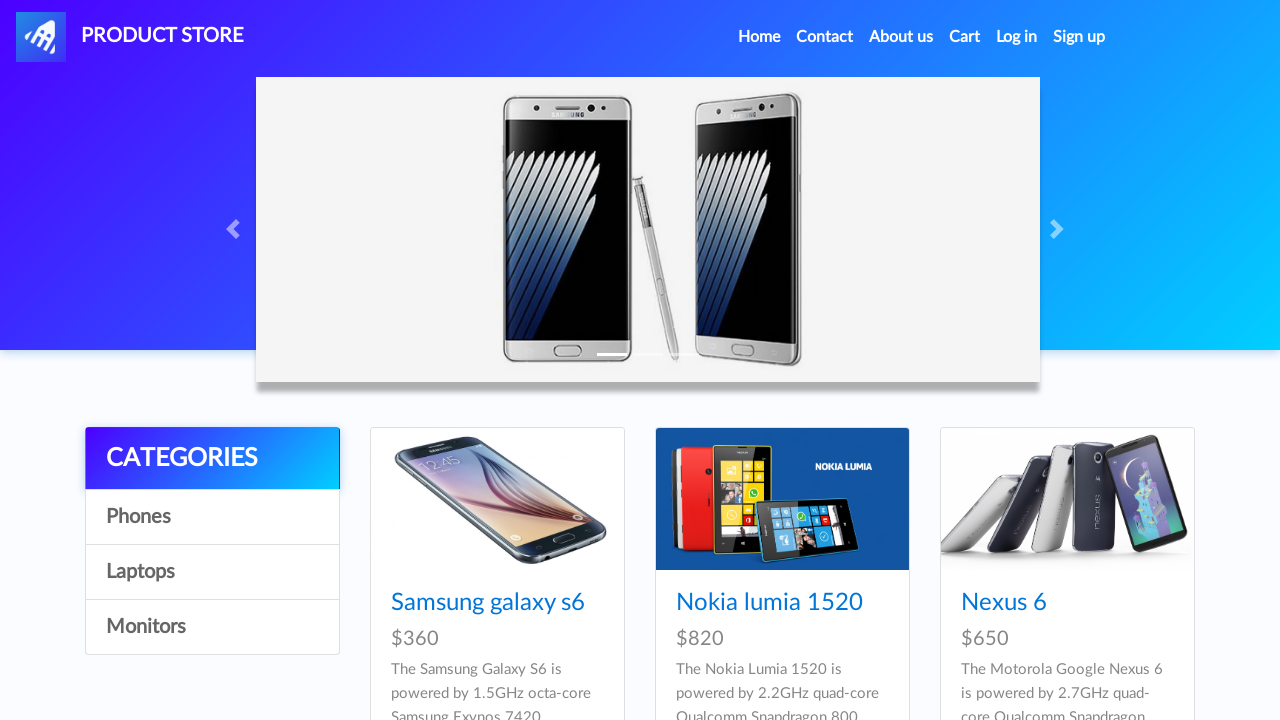

Clicked Nokia Lumia 1520 product with Ctrl to open in new tab at (769, 603) on //*[text()="Nokia lumia 1520"]
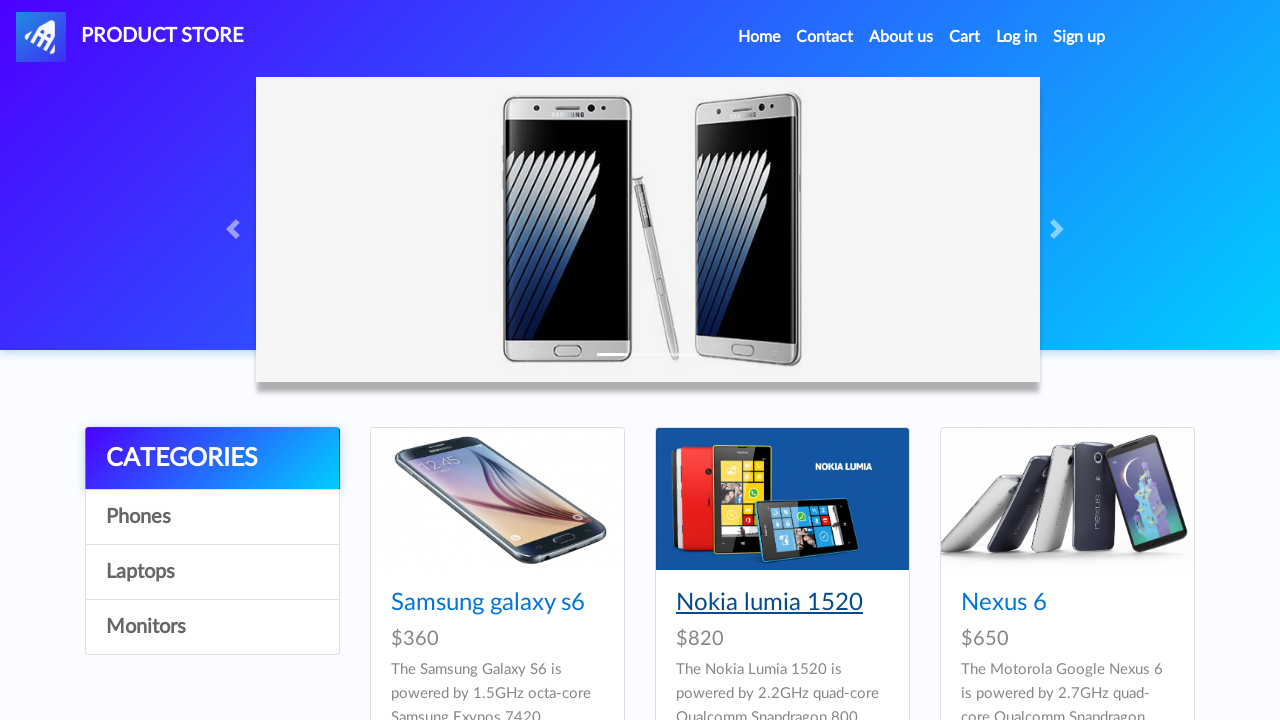

Switched to new product tab and waited for page to load
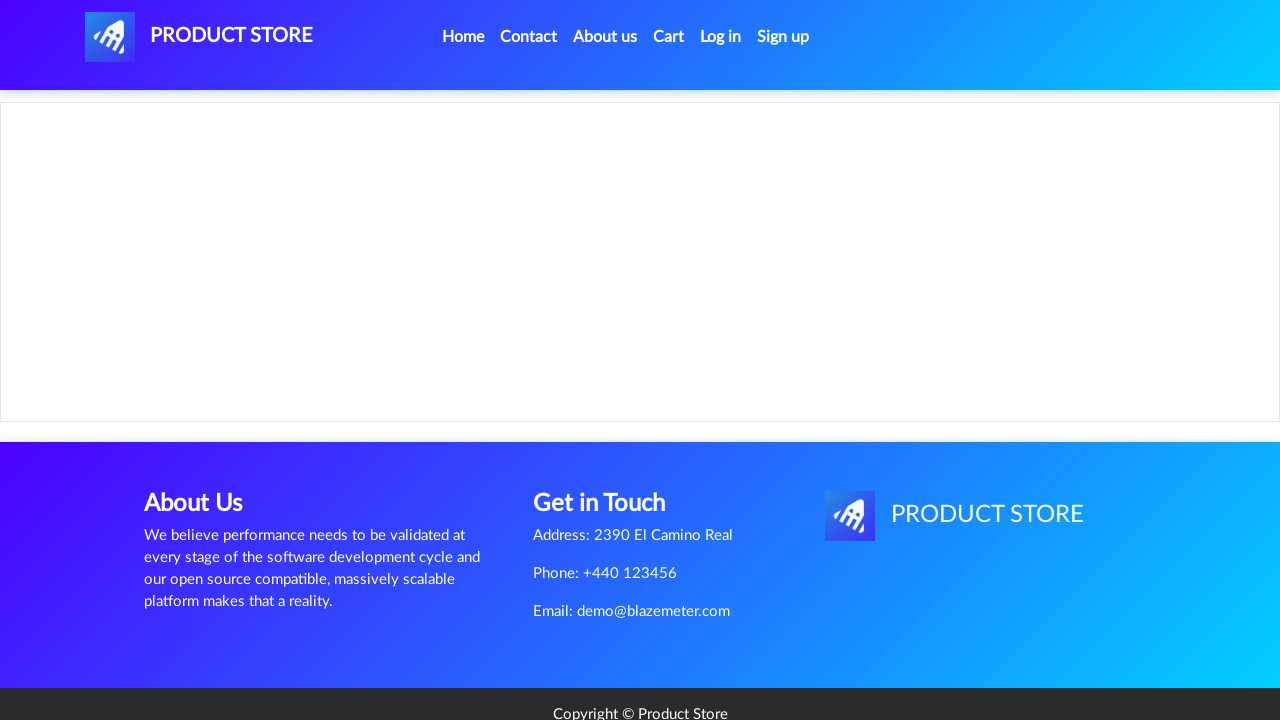

Clicked 'Add to cart' button at (610, 440) on xpath=//*[text()="Add to cart"]
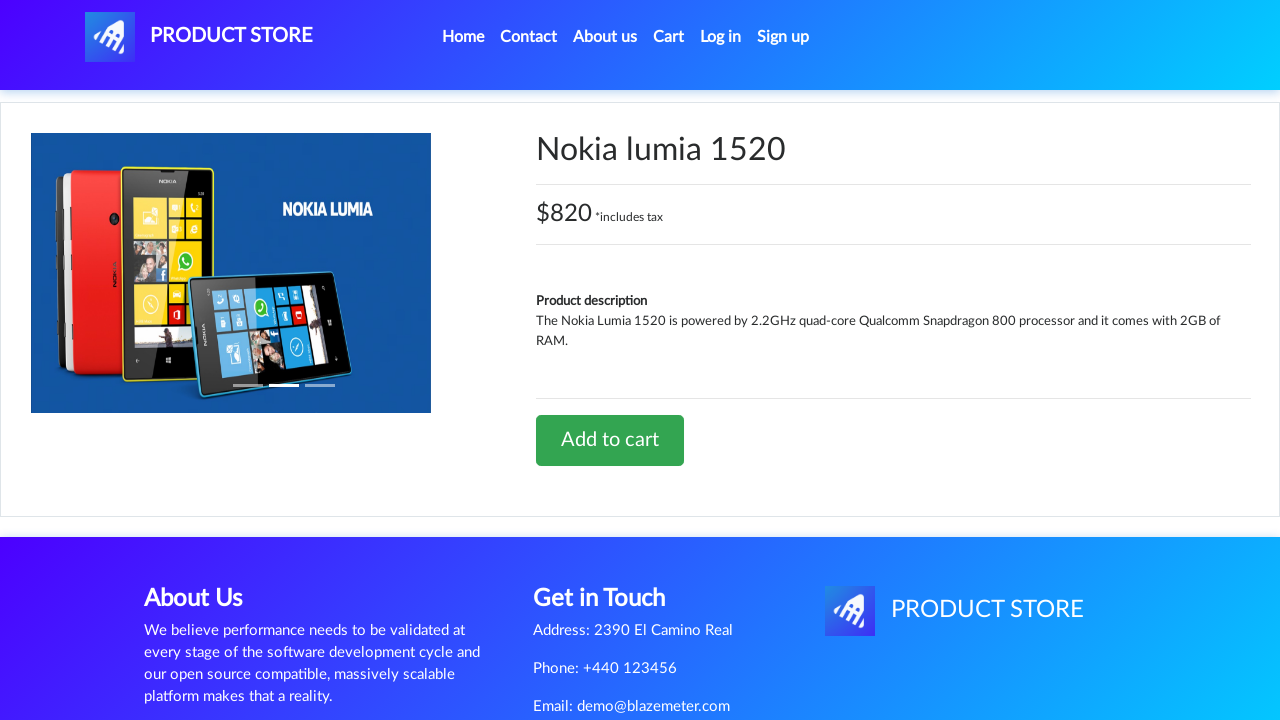

Handled alert dialog after adding to cart
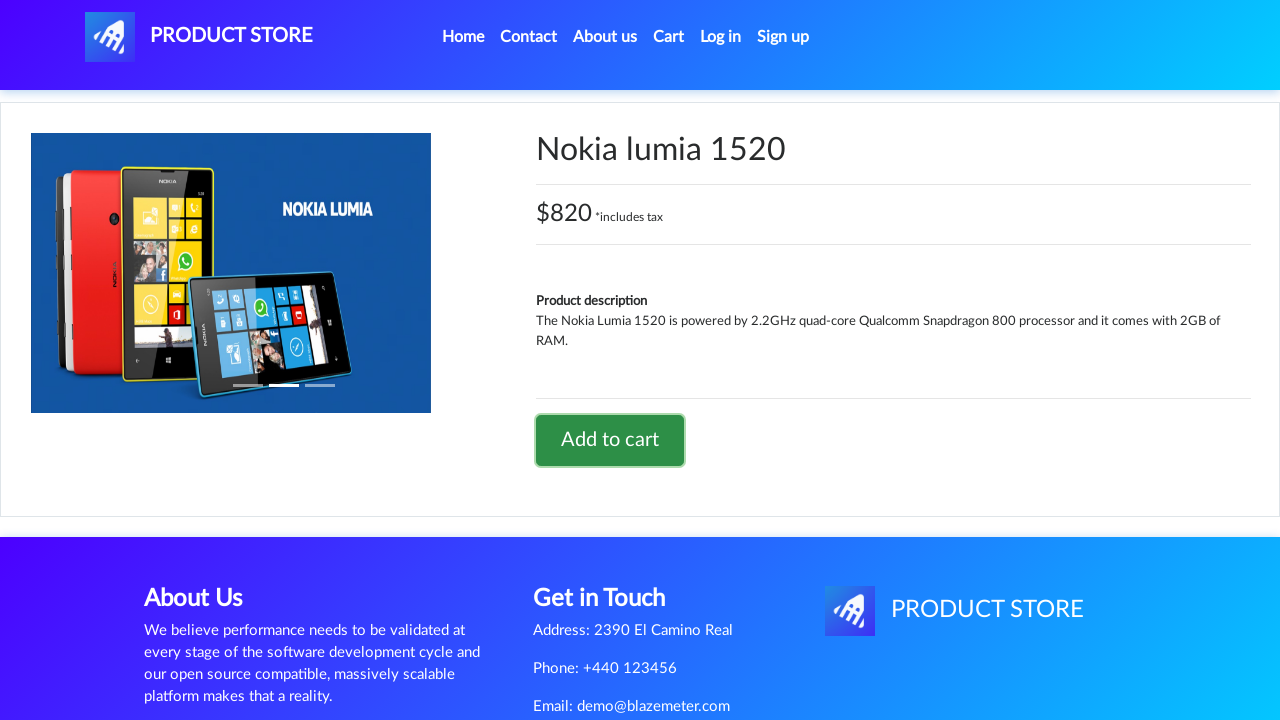

Closed the product tab
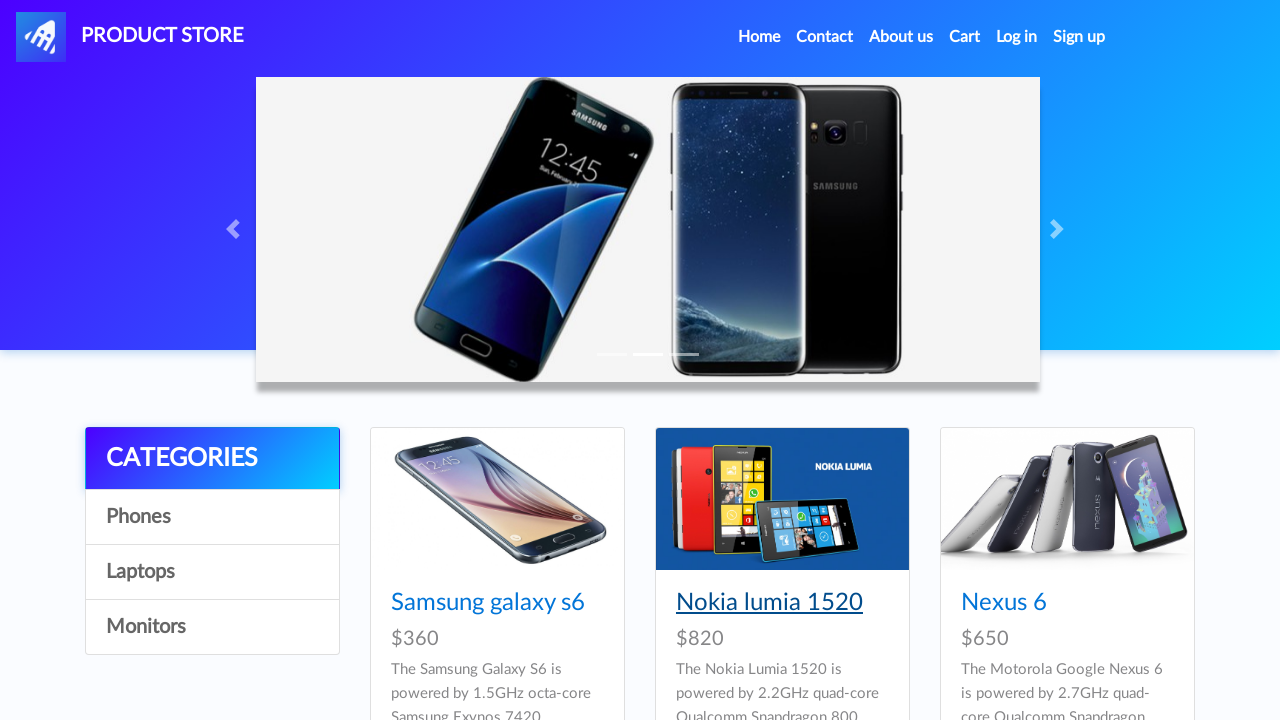

Clicked Cart link to view shopping cart at (965, 37) on #cartur
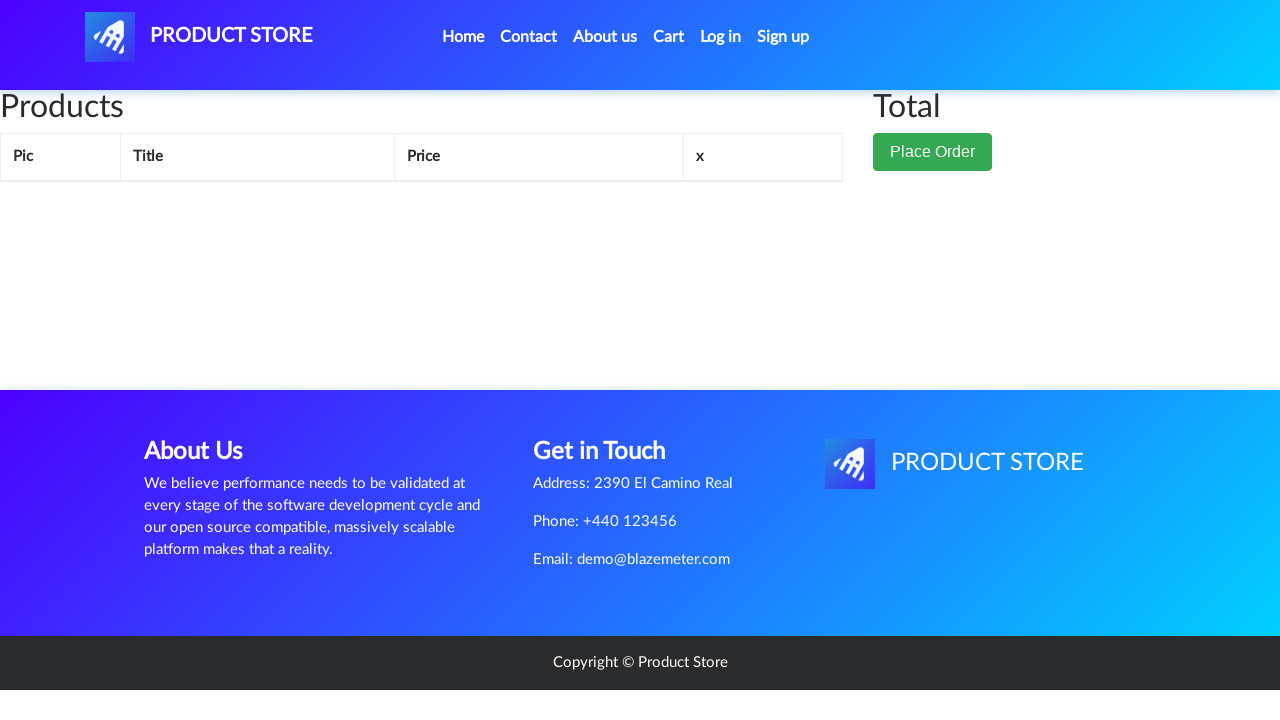

Verified Nokia Lumia 1520 product appears in cart
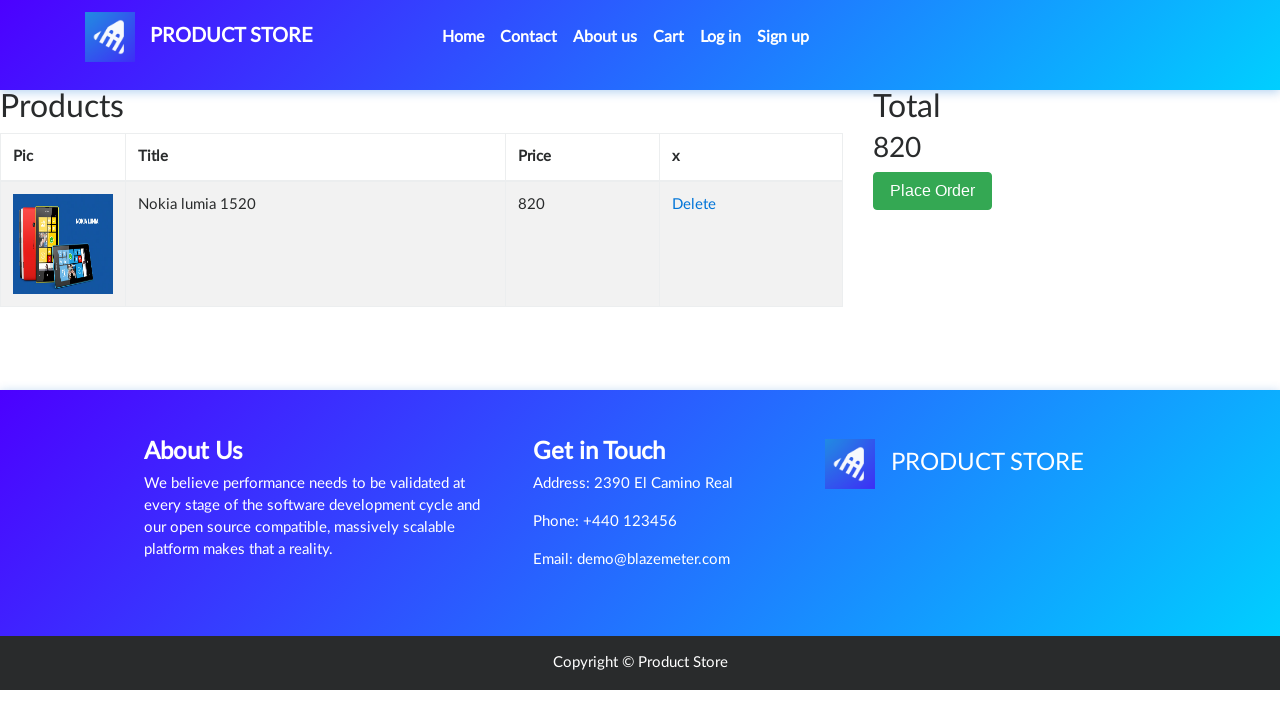

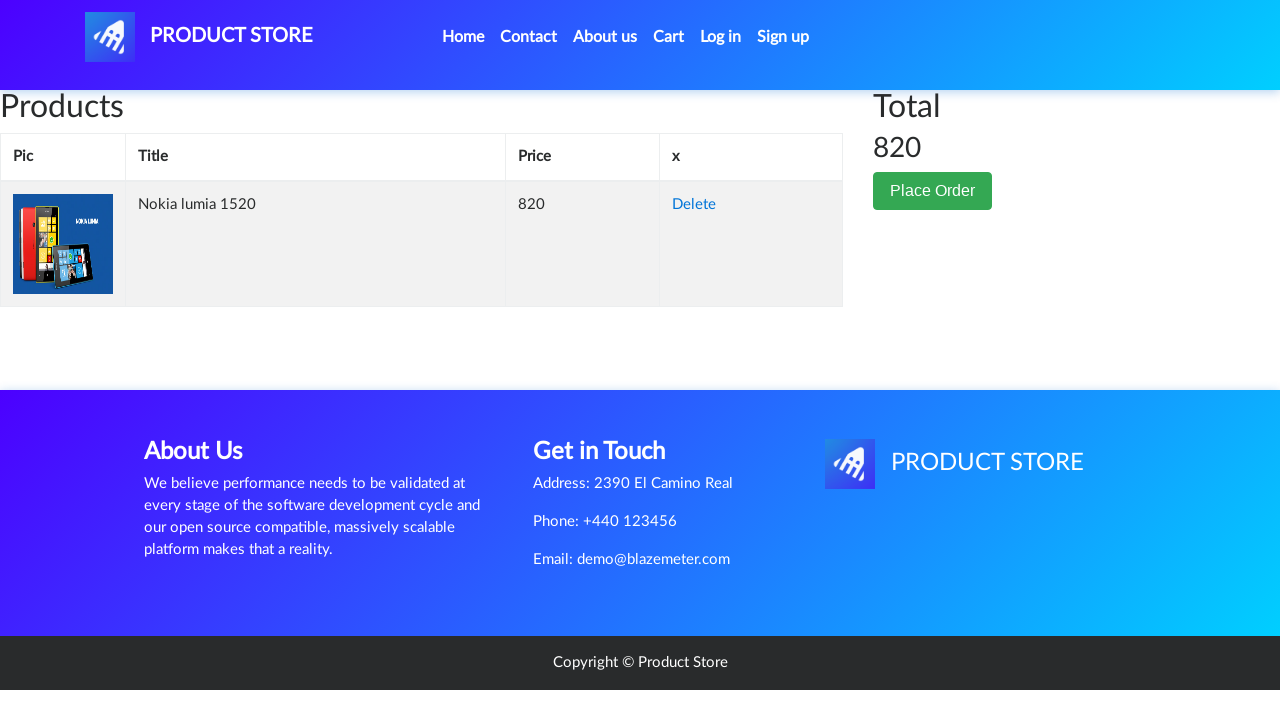